Tests the iPrice homepage by locating best deals and top trending products sections, counting the number of items in each section, and validating that trending product links have required attributes

Starting URL: https://iprice.my

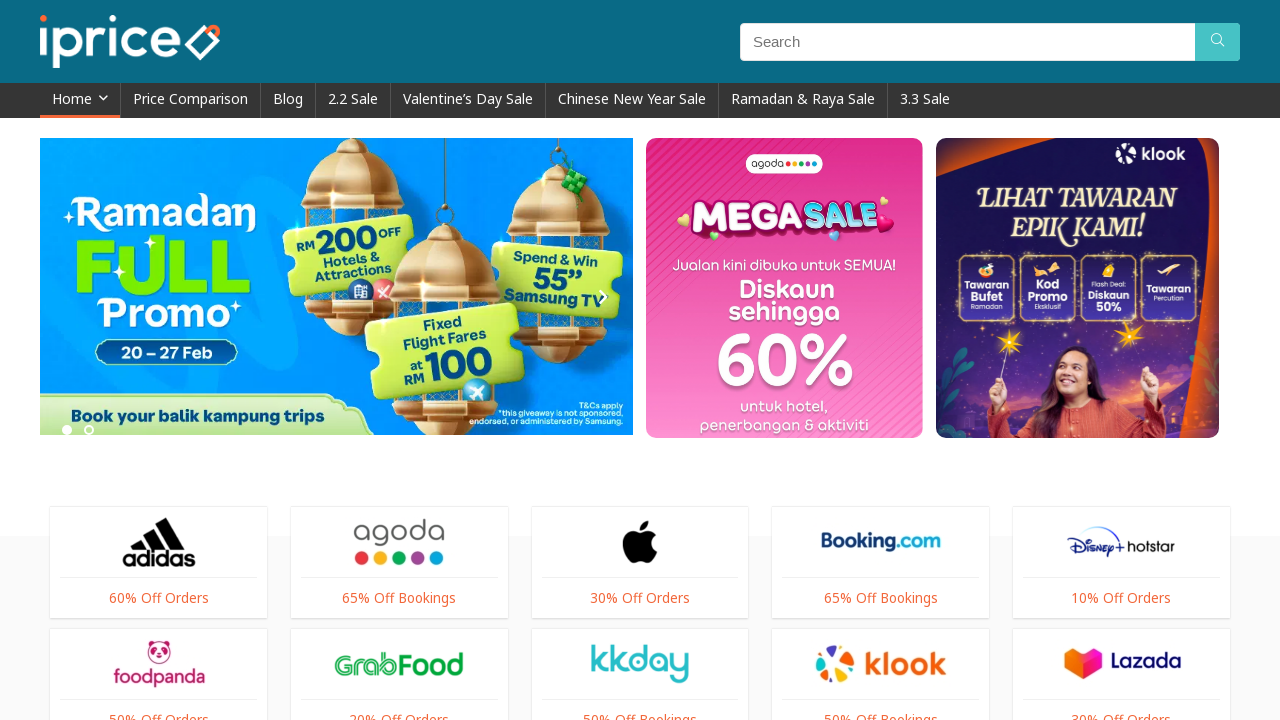

Located best deals section container
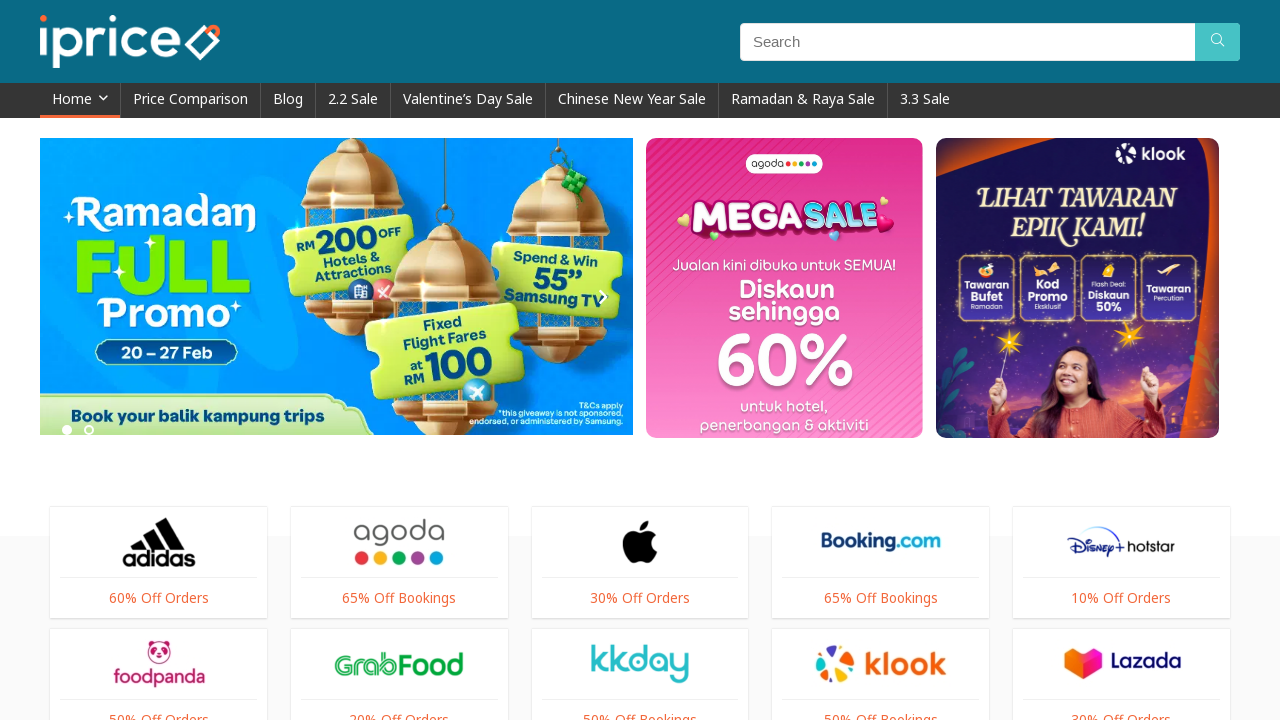

Retrieved all links from best deals section
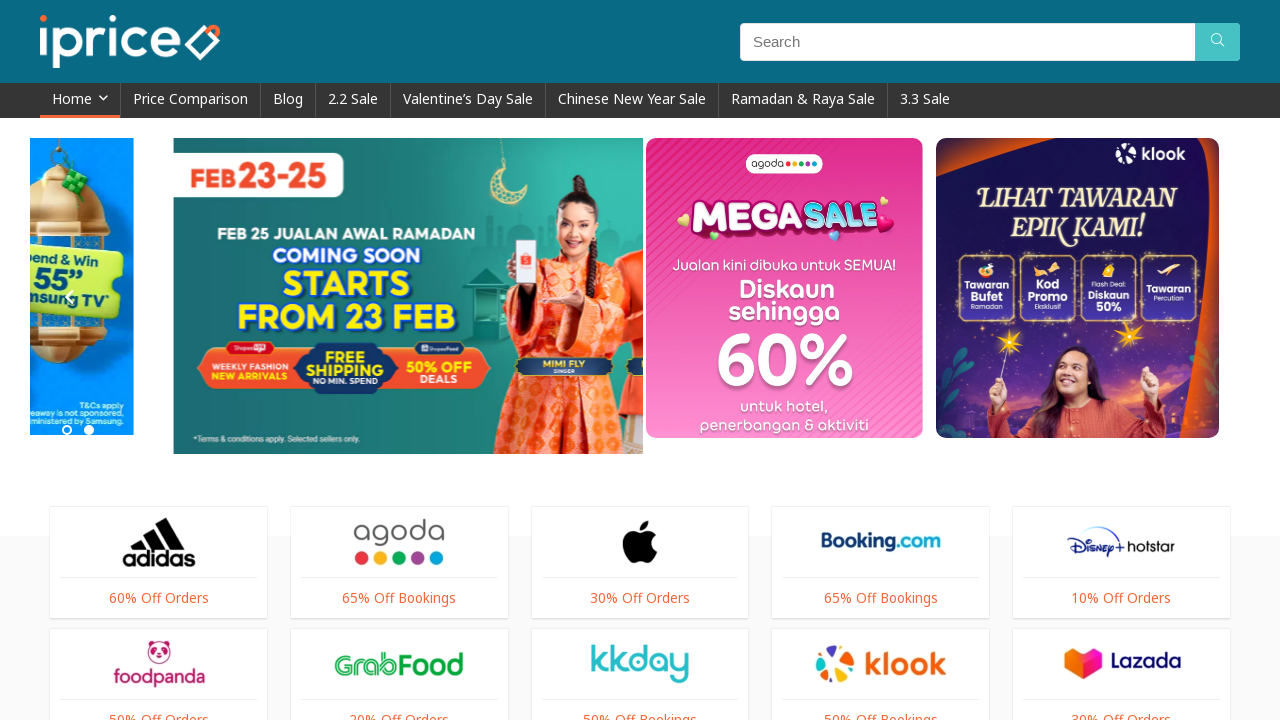

Located top trending products section container
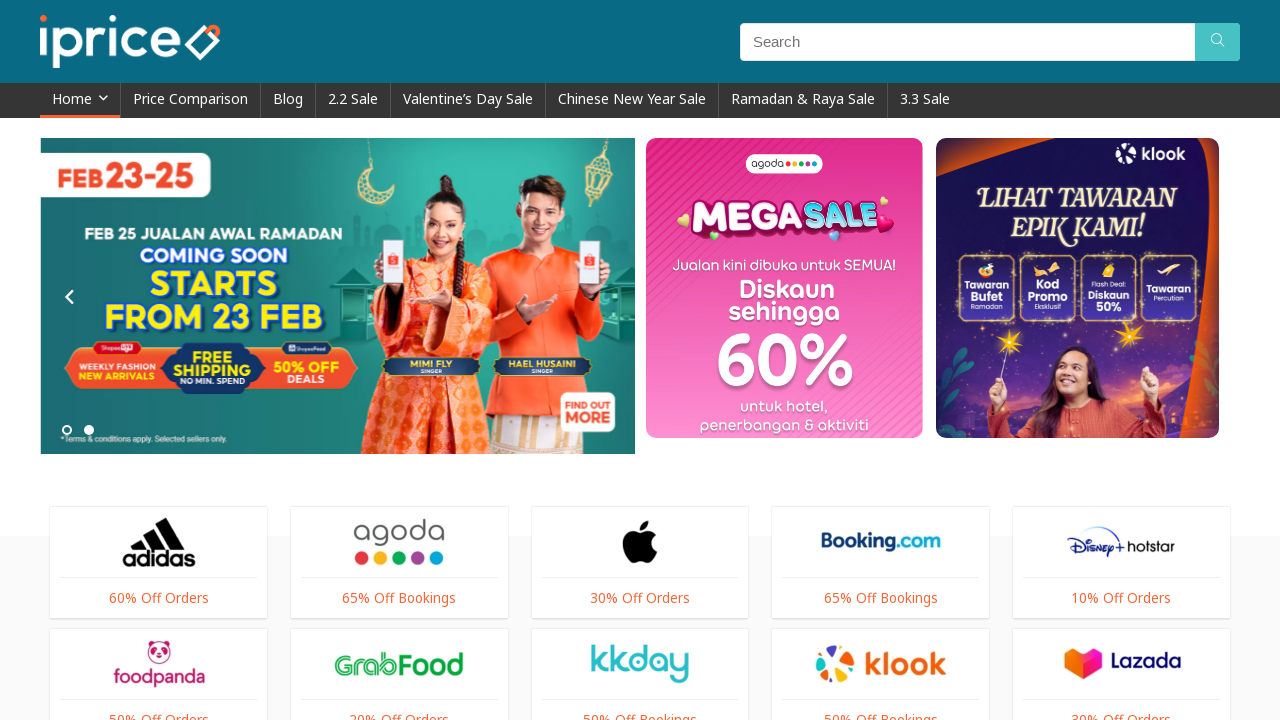

Retrieved all links from top trending products section
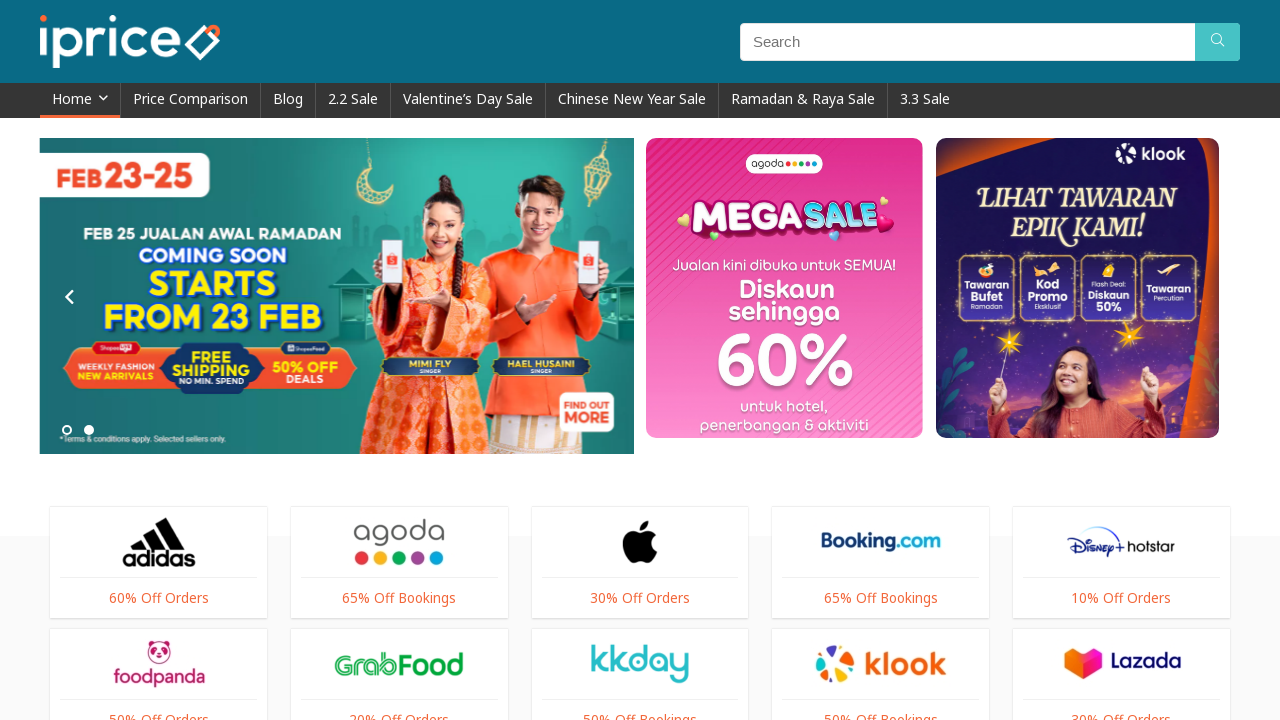

Counted best deals items: 0
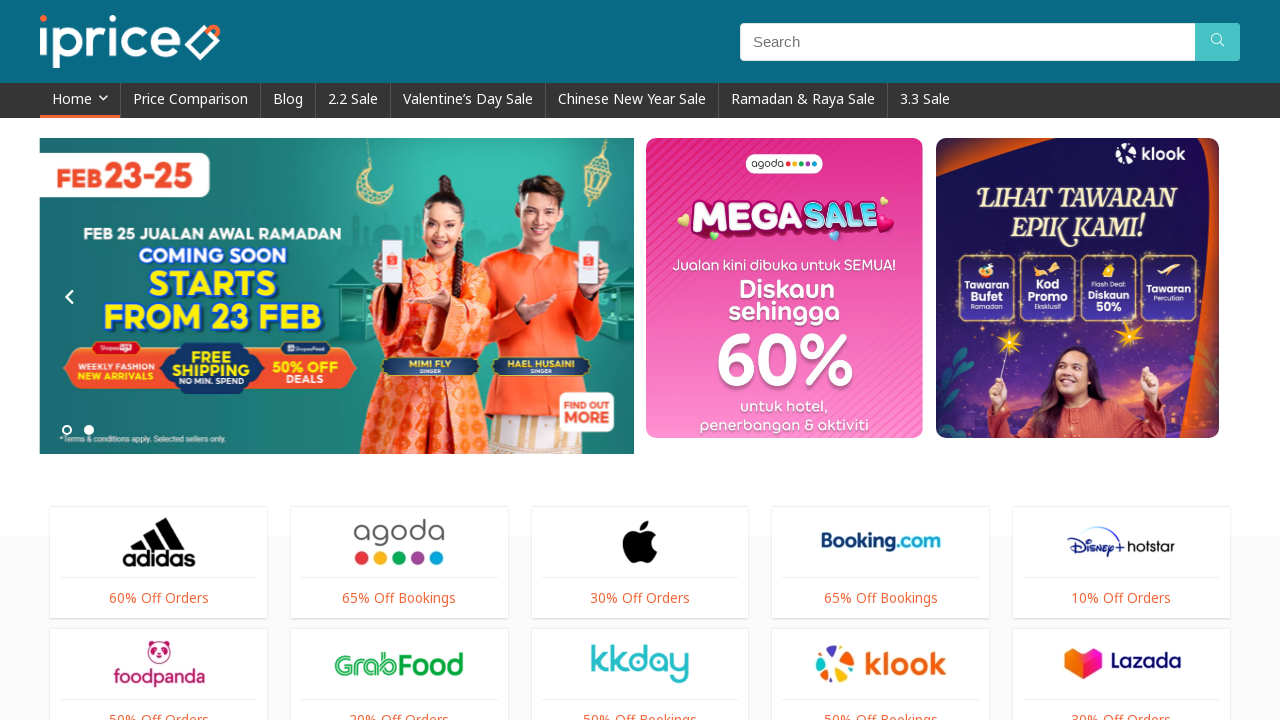

Counted top trending products items: 0
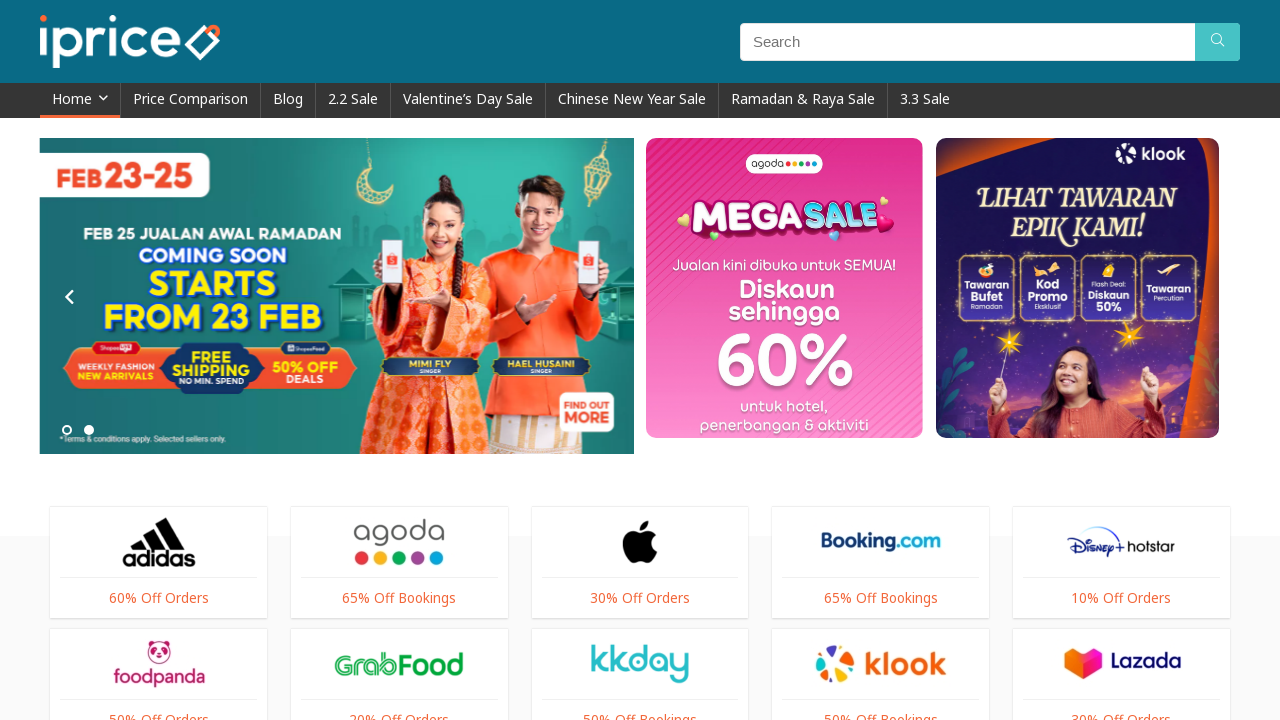

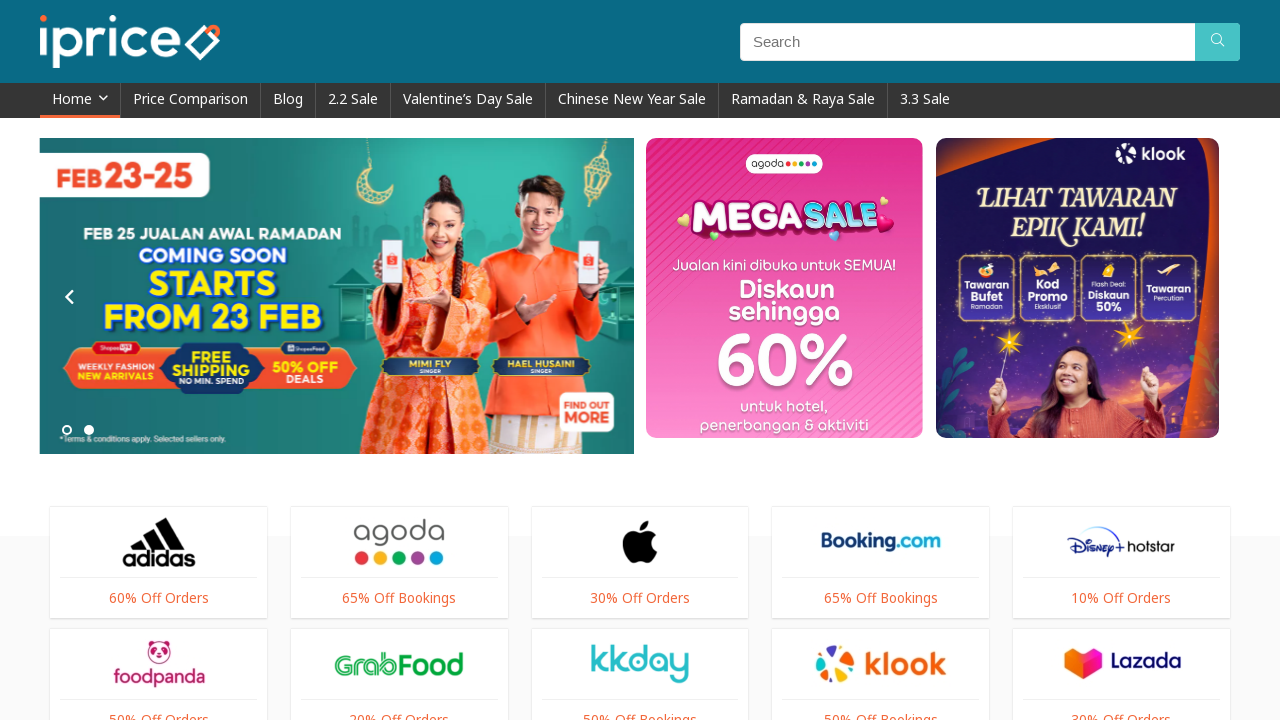